Tests sorting the Due column in ascending order by clicking the column header and verifying the values are in ascending numeric order

Starting URL: http://the-internet.herokuapp.com/tables

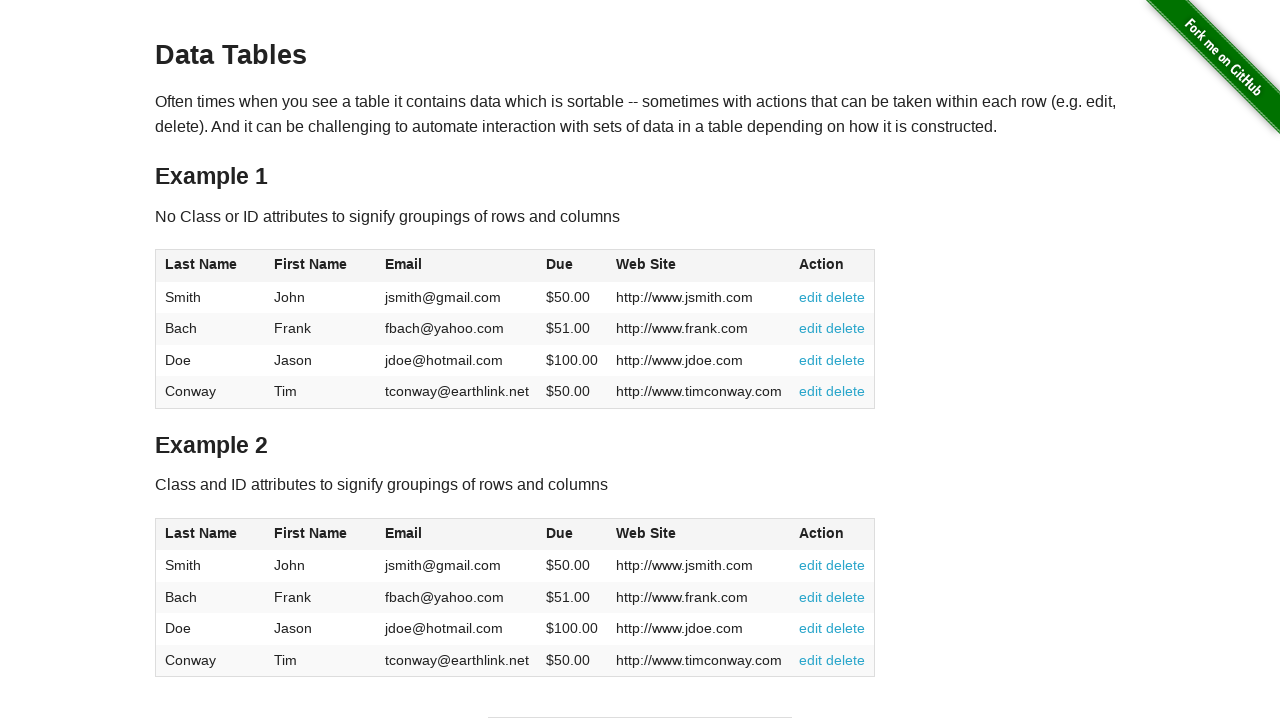

Clicked Due column header to sort in ascending order at (572, 266) on #table1 thead tr th:nth-child(4)
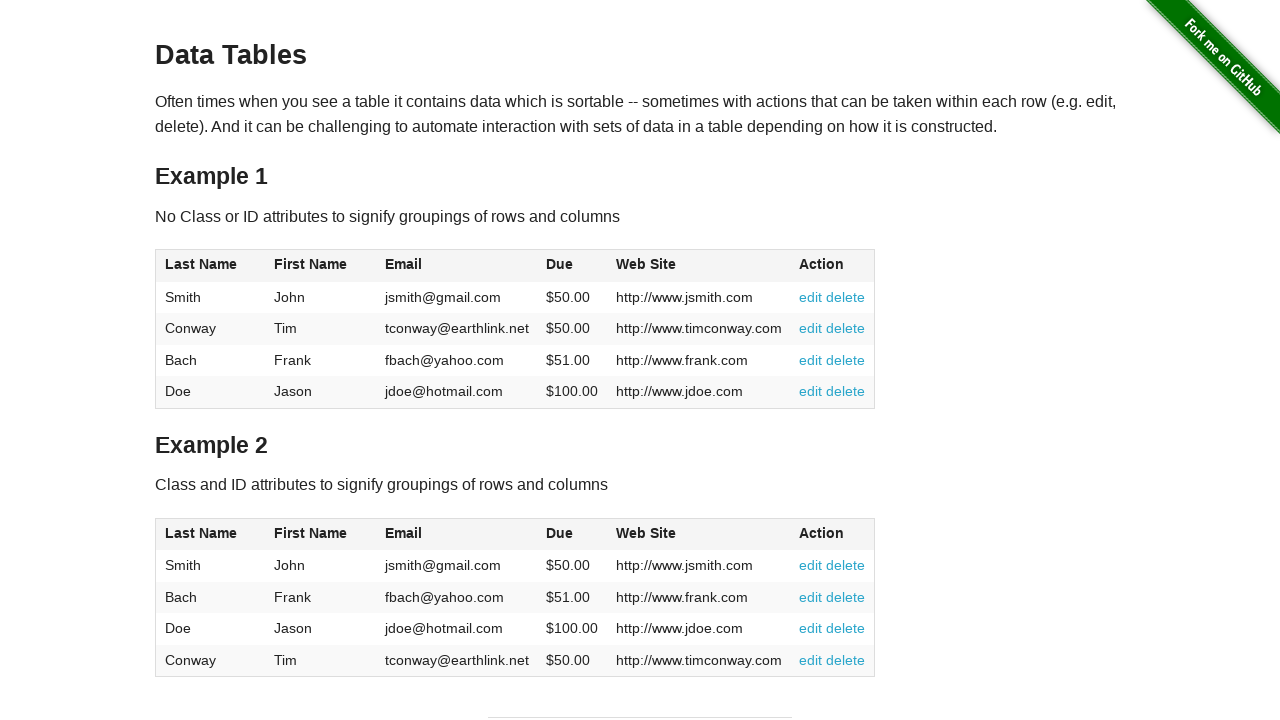

Due column cells loaded and ready
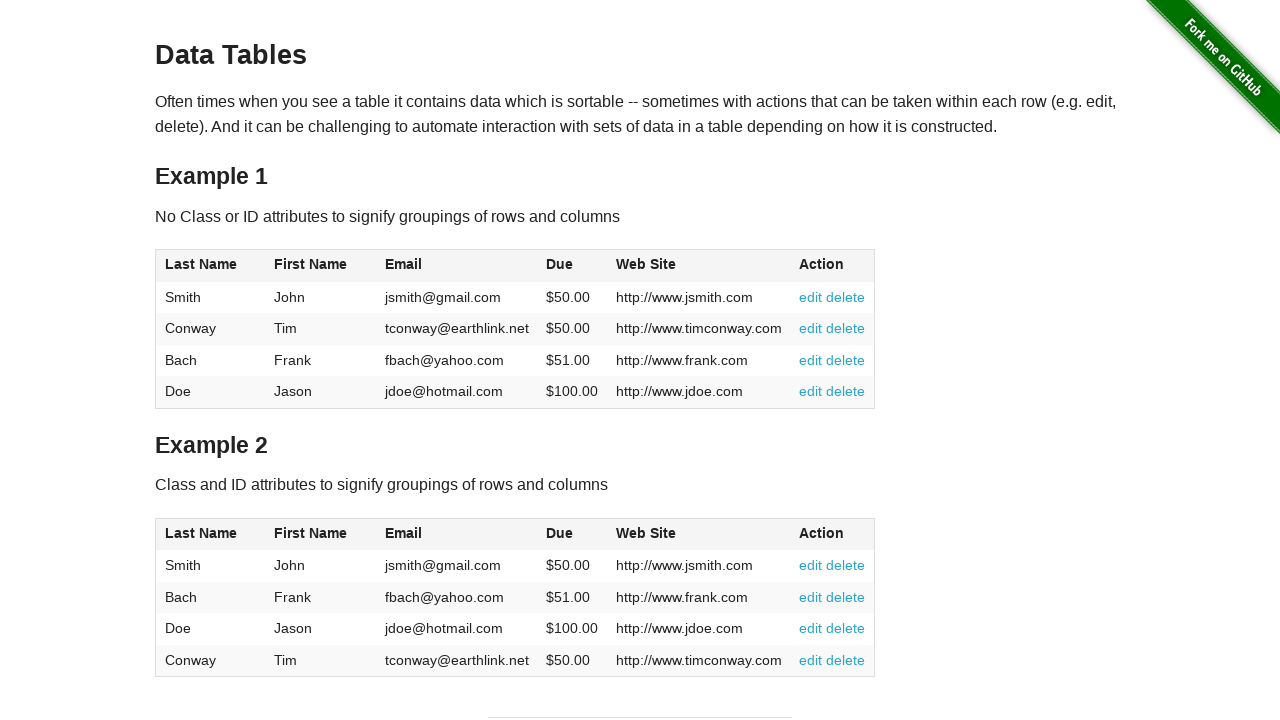

Retrieved all Due column cell values
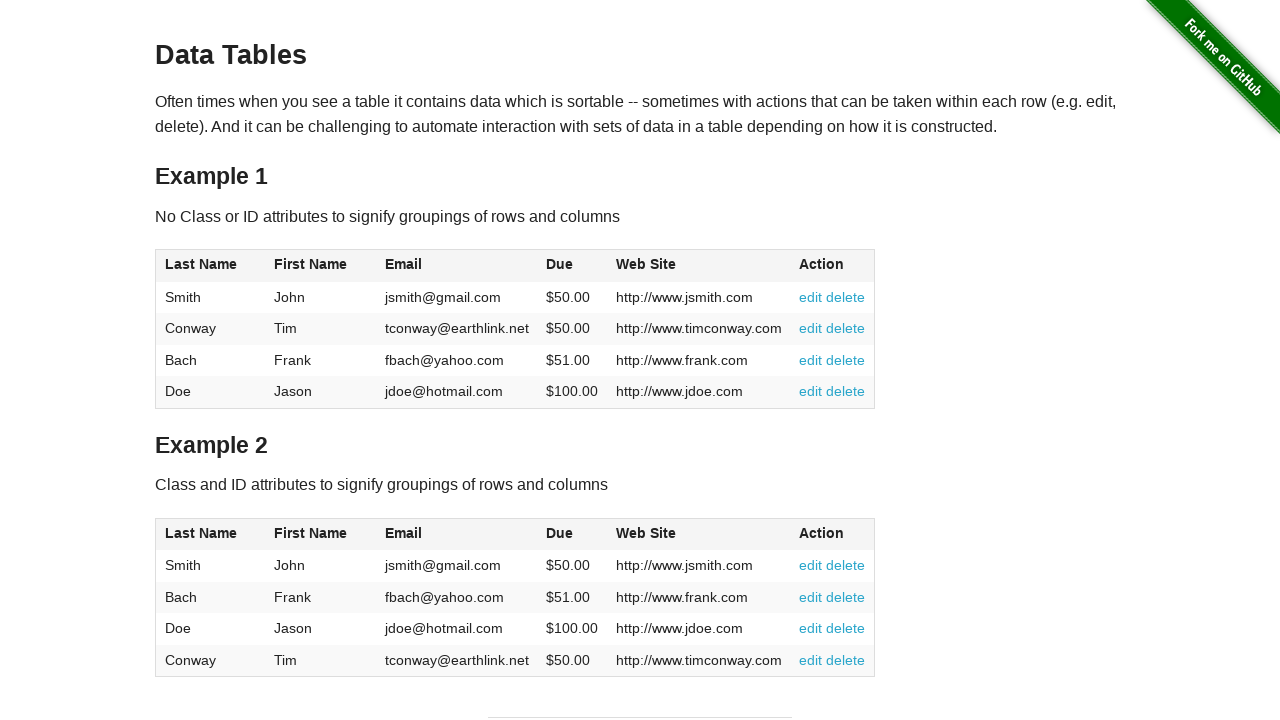

Converted Due column values to numeric format
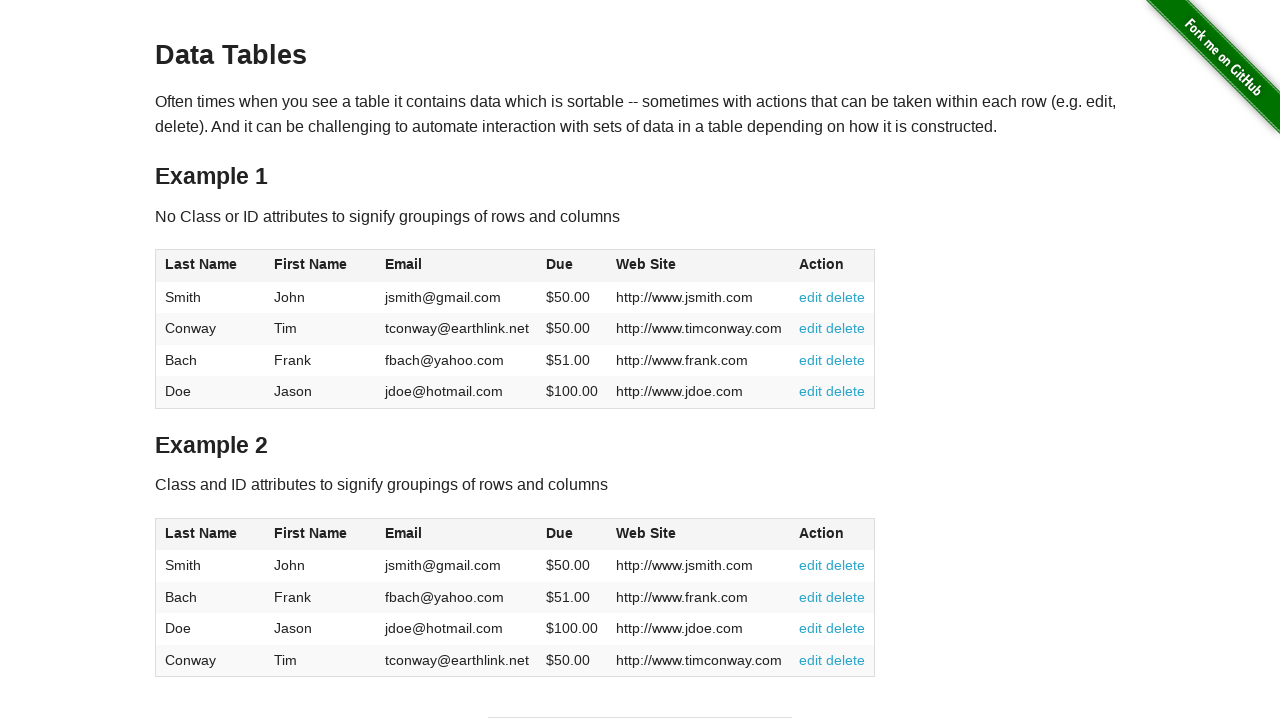

Verified Due column is sorted in ascending numeric order
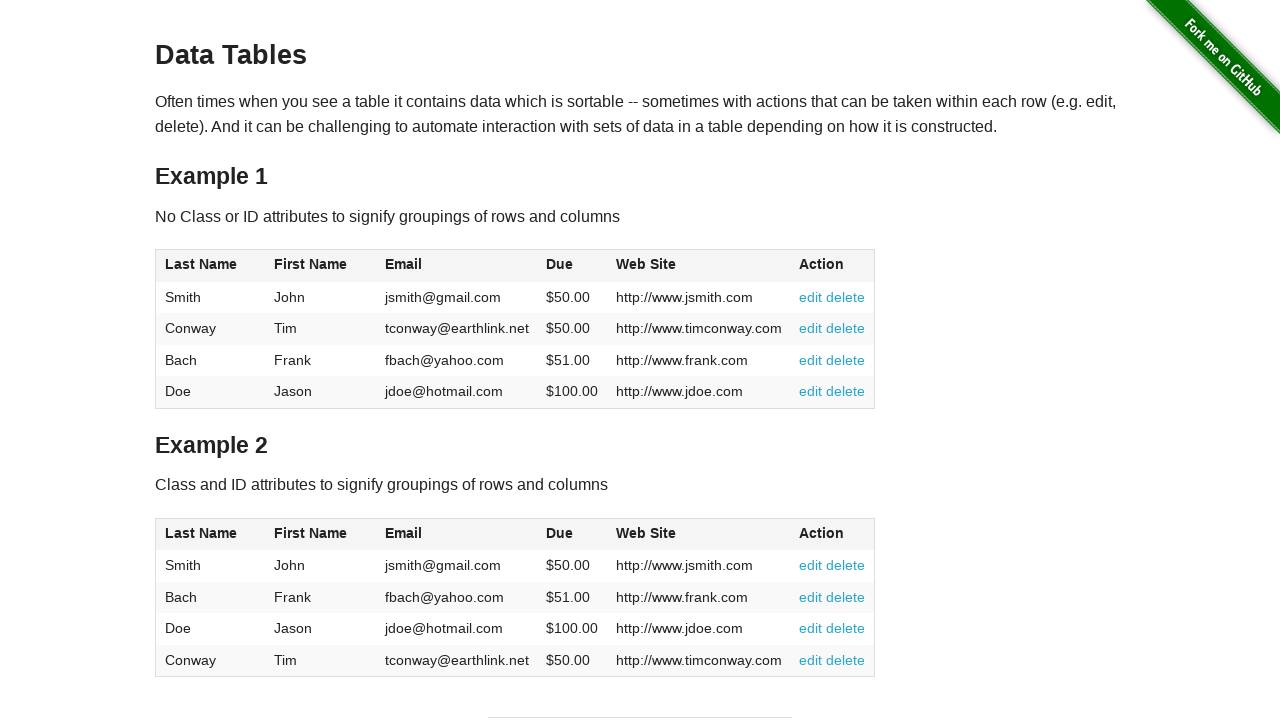

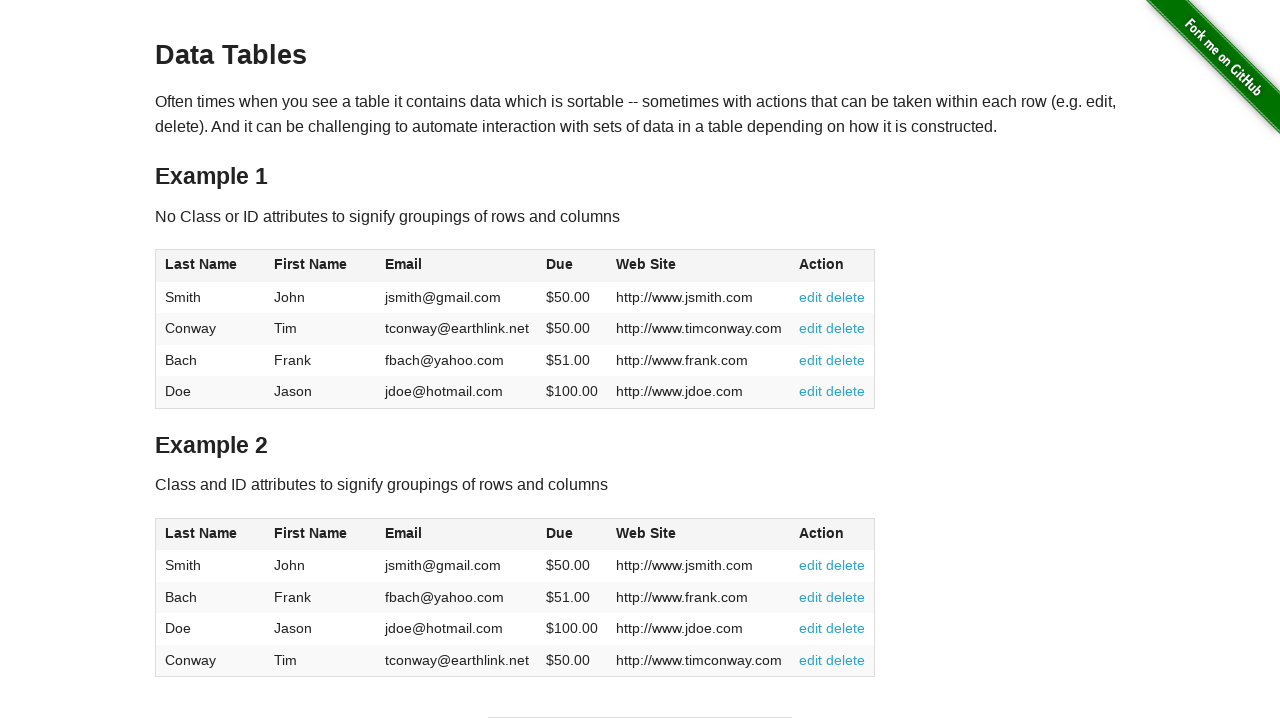